Tests DuckDuckGo search functionality by entering a search query and submitting the form

Starting URL: https://duckduckgo.com/

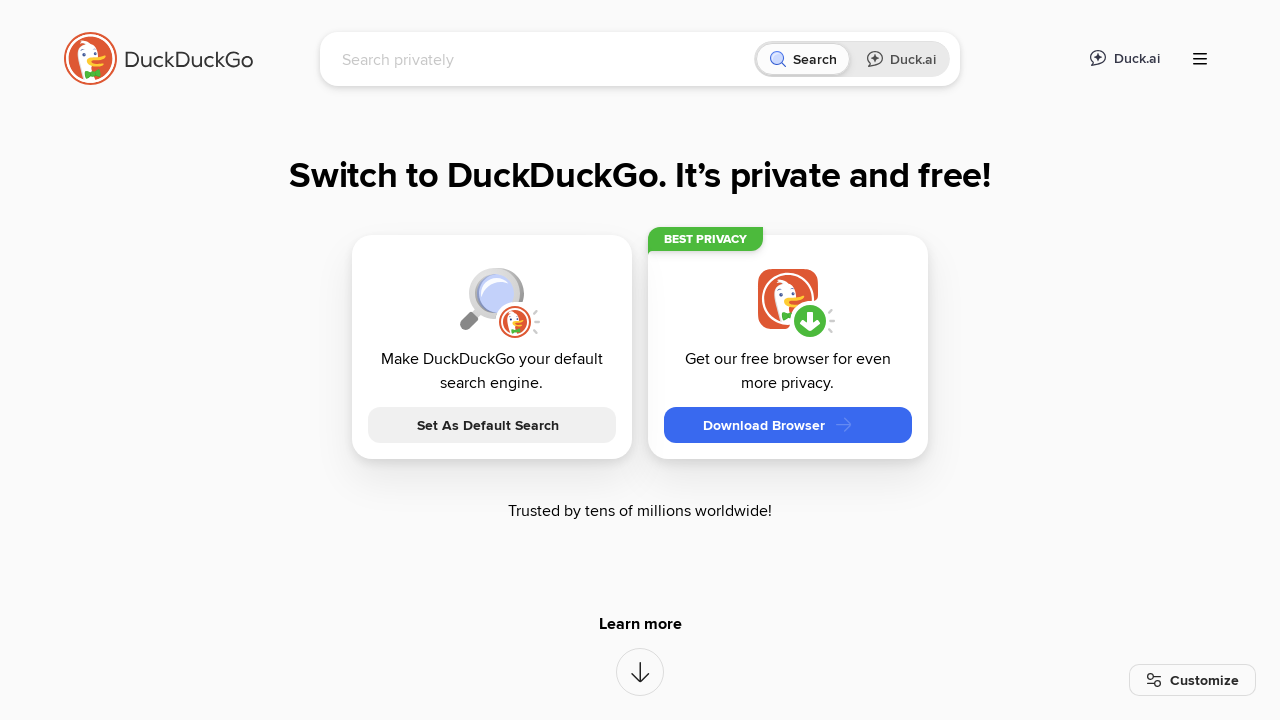

Filled DuckDuckGo search field with 'śmieszne pieski' on input[name='q']
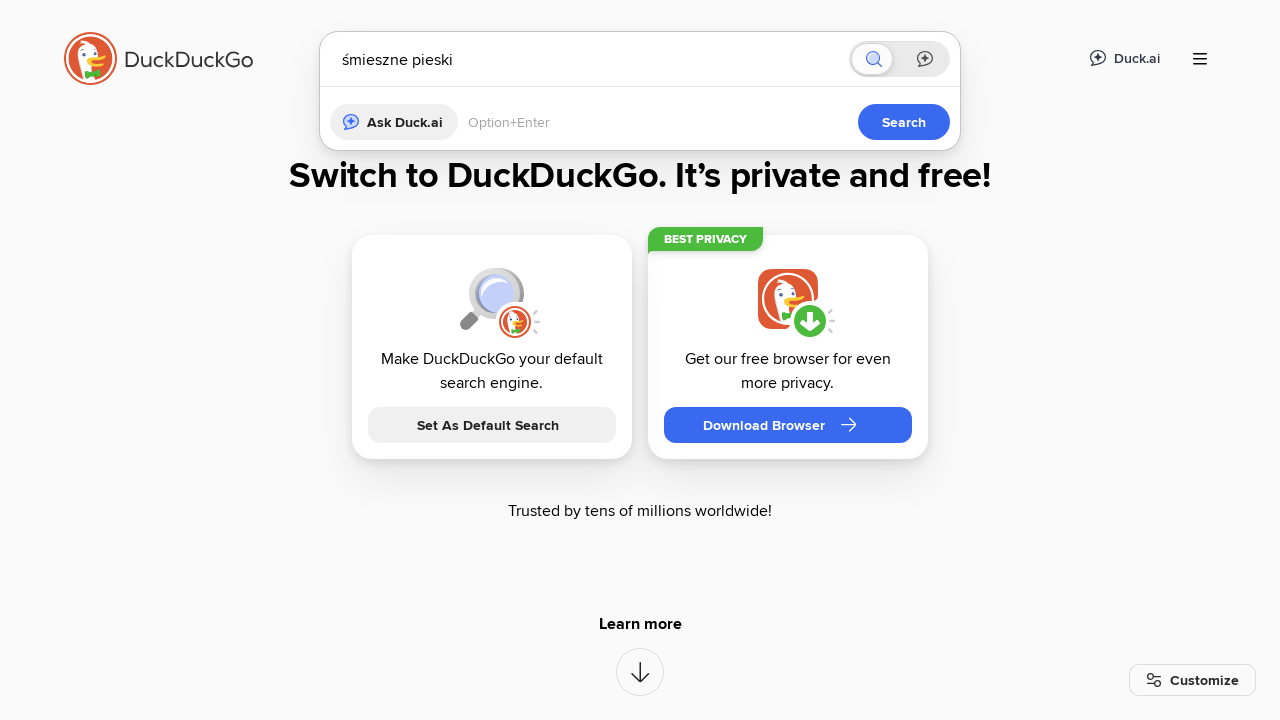

Submitted search form by pressing Enter on input[name='q']
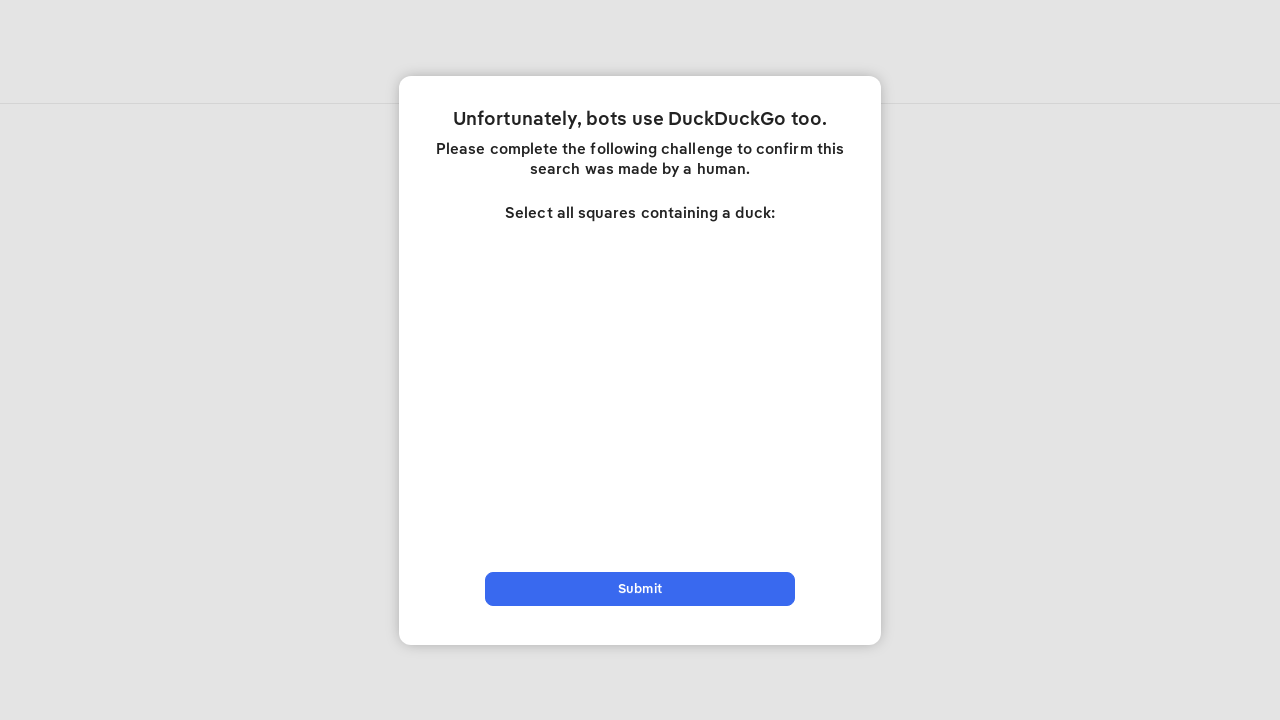

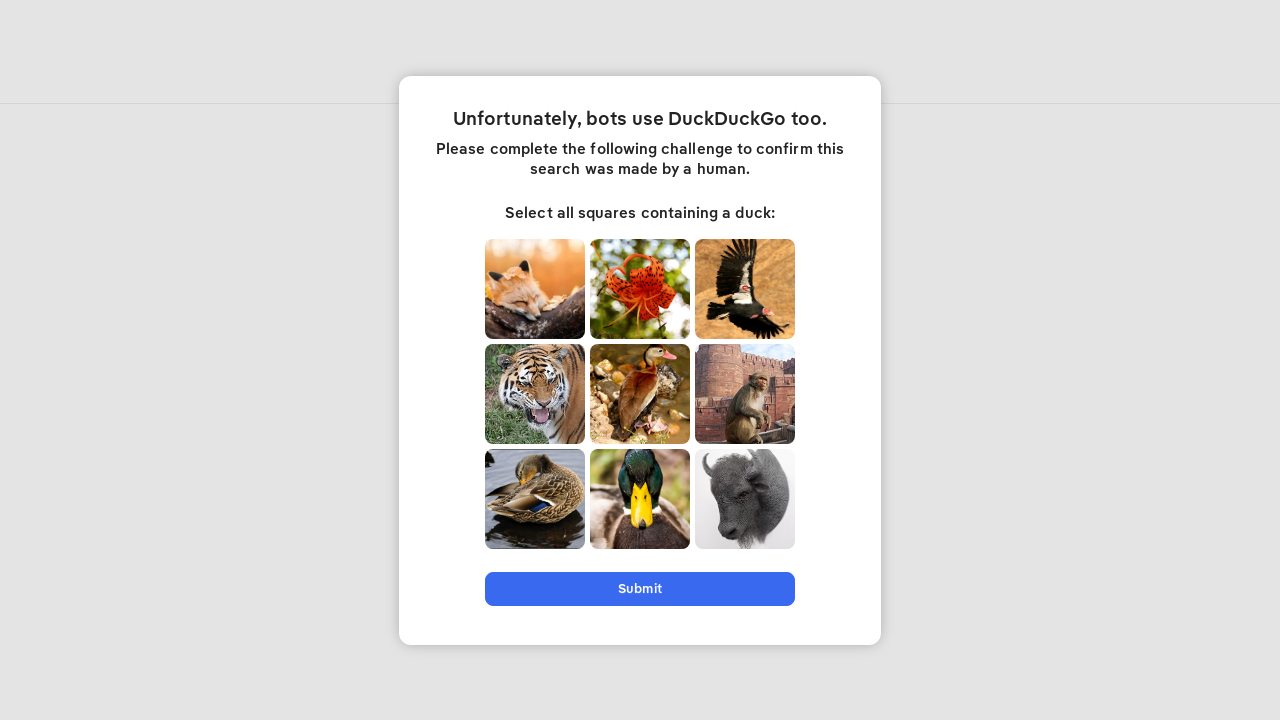